Tests window switching functionality by clicking a link that opens a new window, extracting text from the new window, and using that text to fill a form field in the original window

Starting URL: https://rahulshettyacademy.com/loginpagePractise/#%

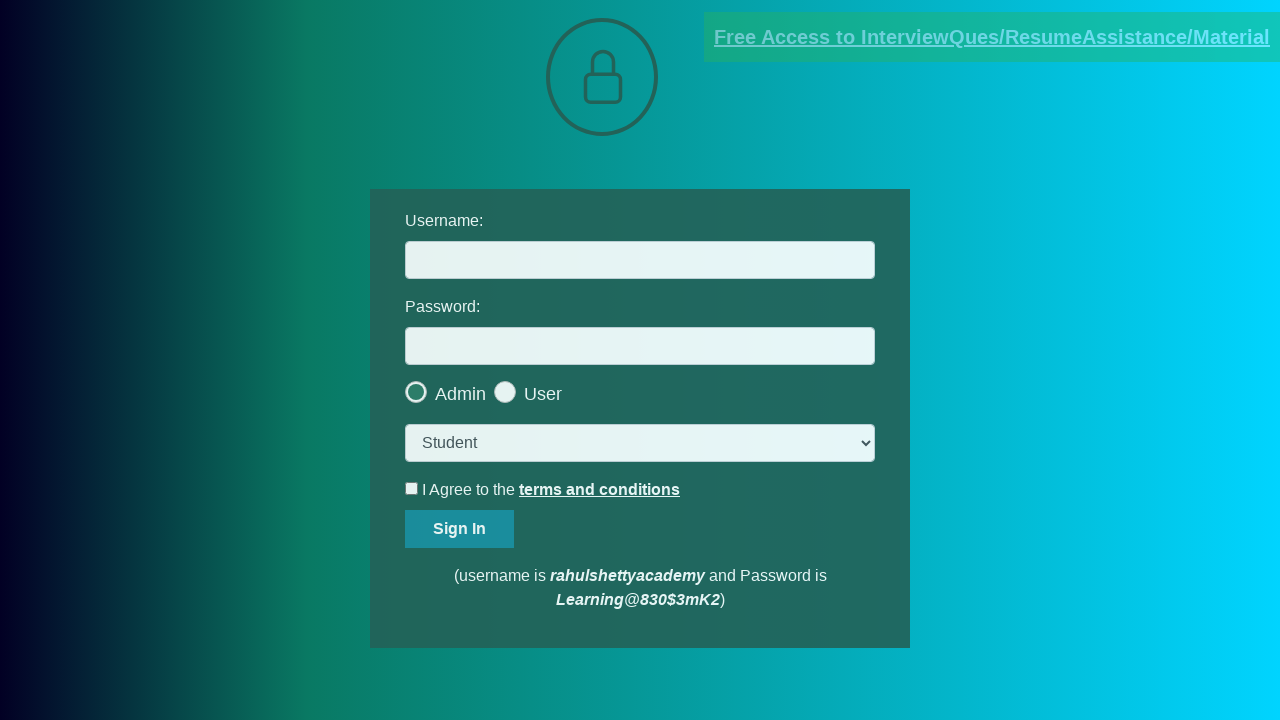

Clicked blinking text link to open new window at (992, 37) on .blinkingText
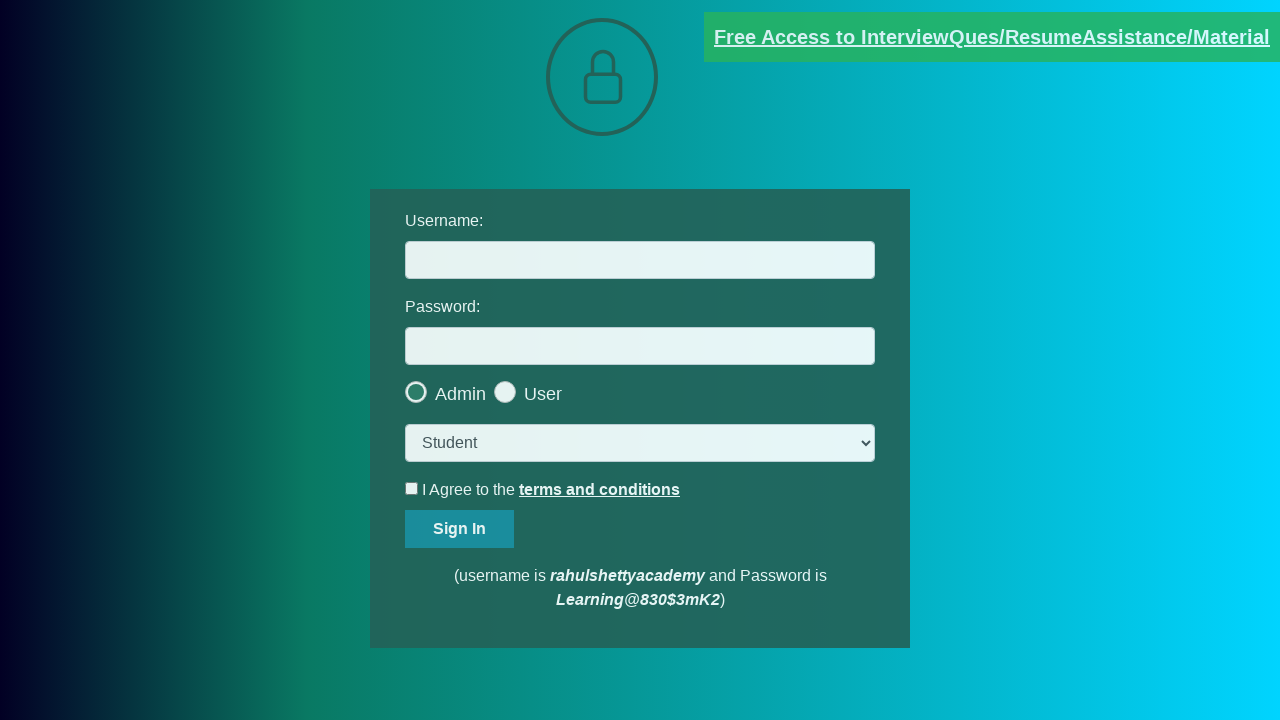

New window/tab opened and captured
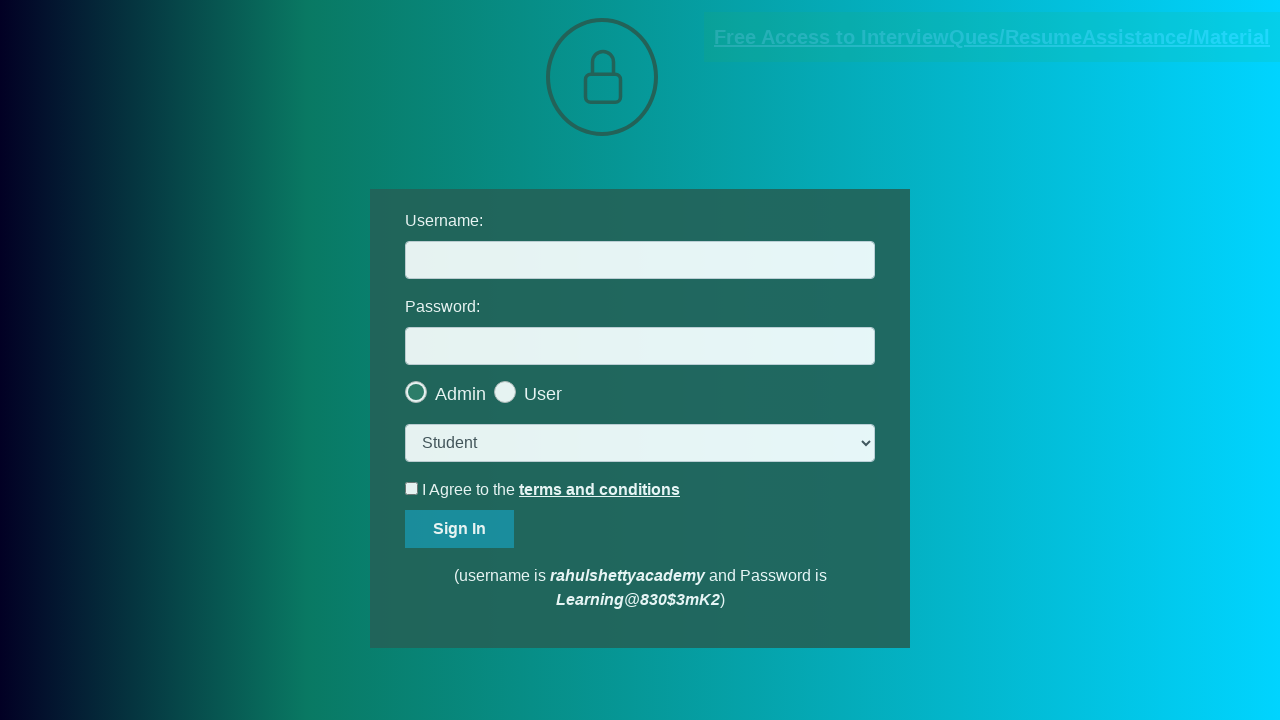

Waited for email text element to load on new page
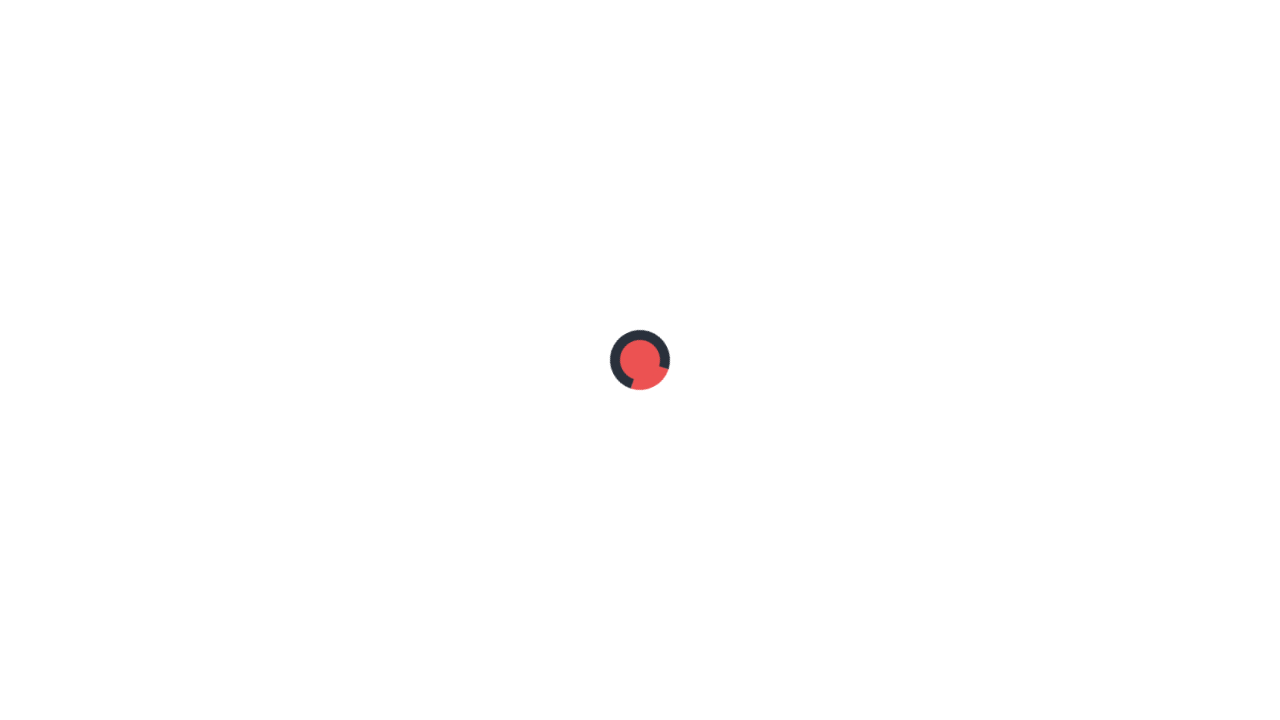

Extracted email text from new page
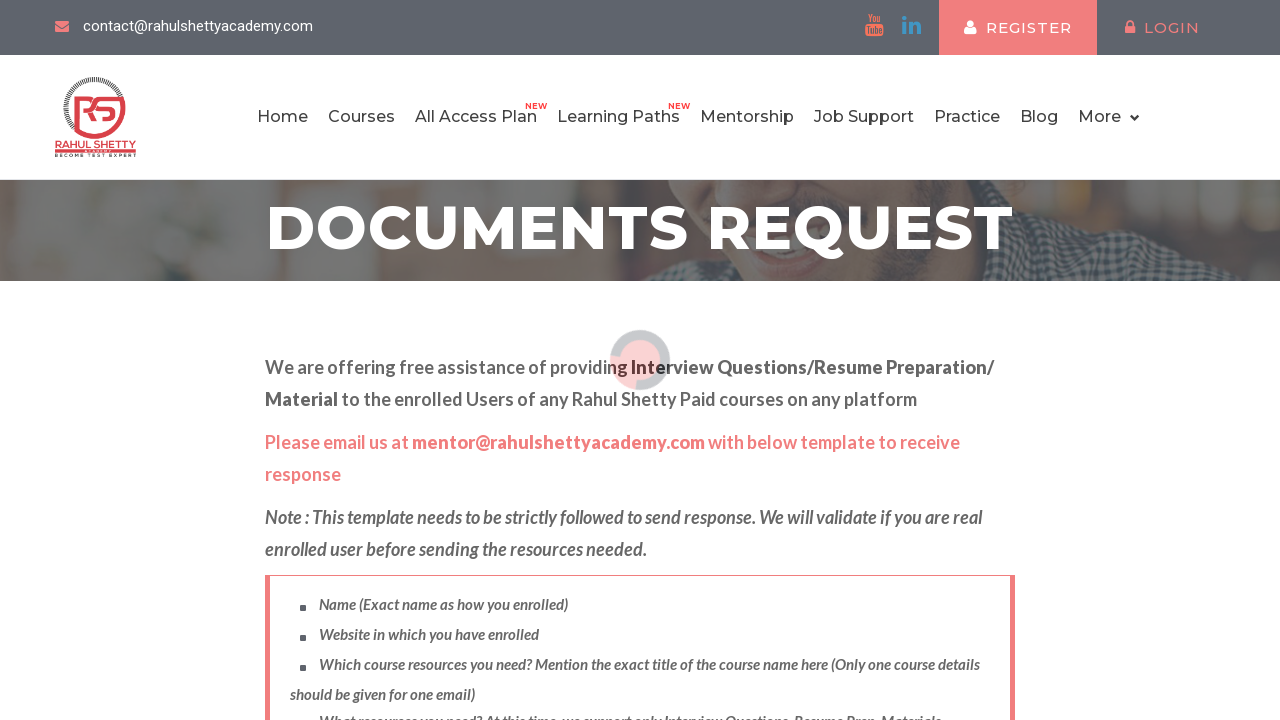

Parsed email address from text: mentor@rahulshettyacademy.com on input[name='username']
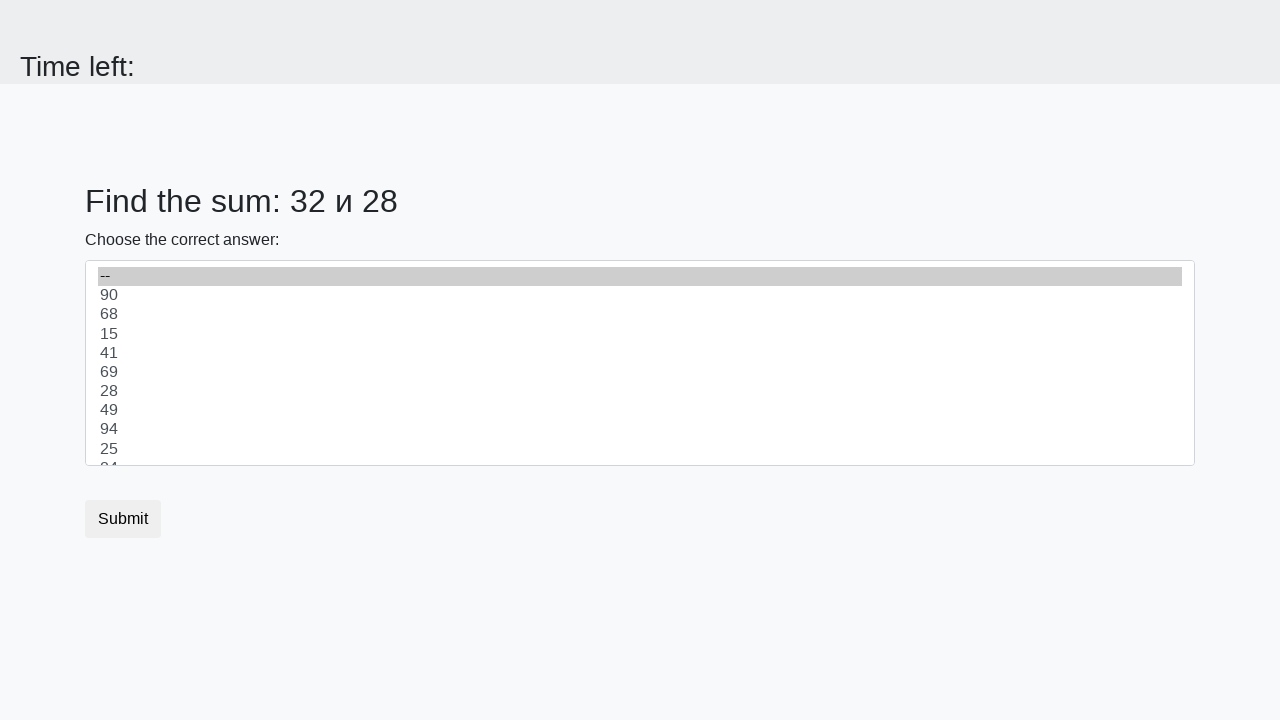

Filled username field with extracted email: mentor@rahulshettyacademy.com
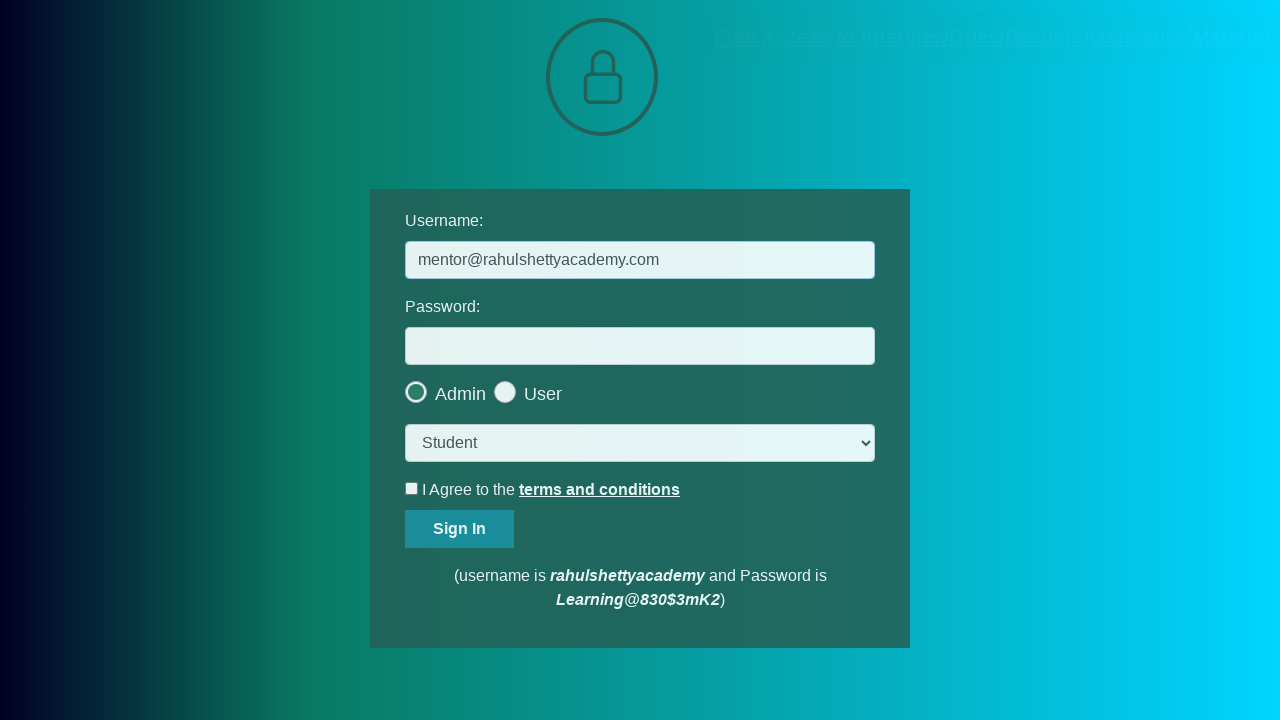

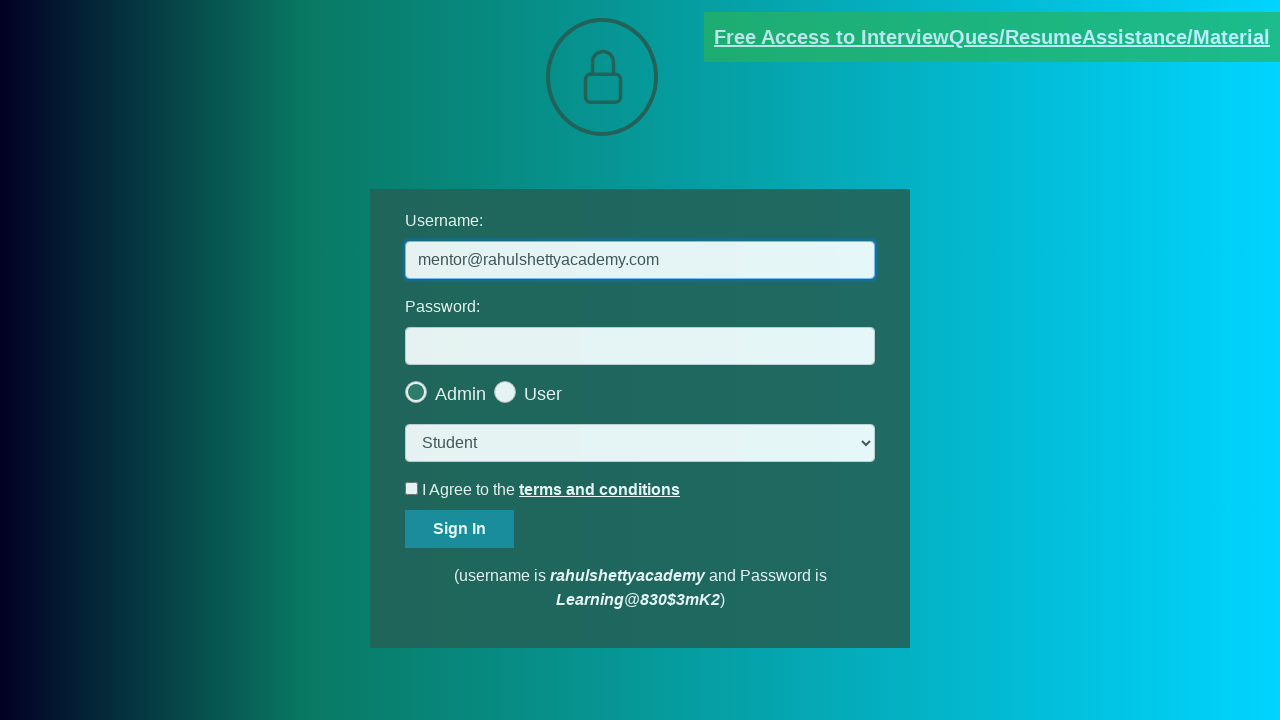